Tests dropdown functionality by selecting options using different methods (index, value, visible text) and verifying dropdown contents

Starting URL: https://the-internet.herokuapp.com/dropdown

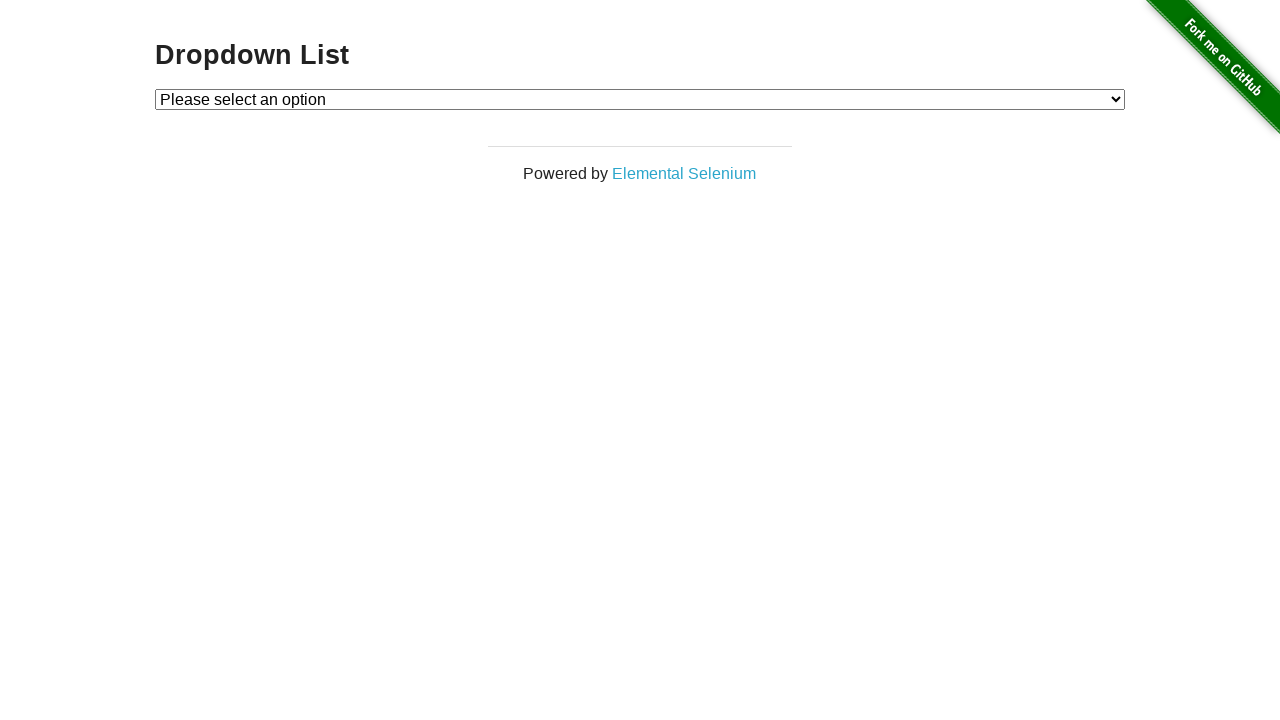

Located dropdown element with ID 'dropdown'
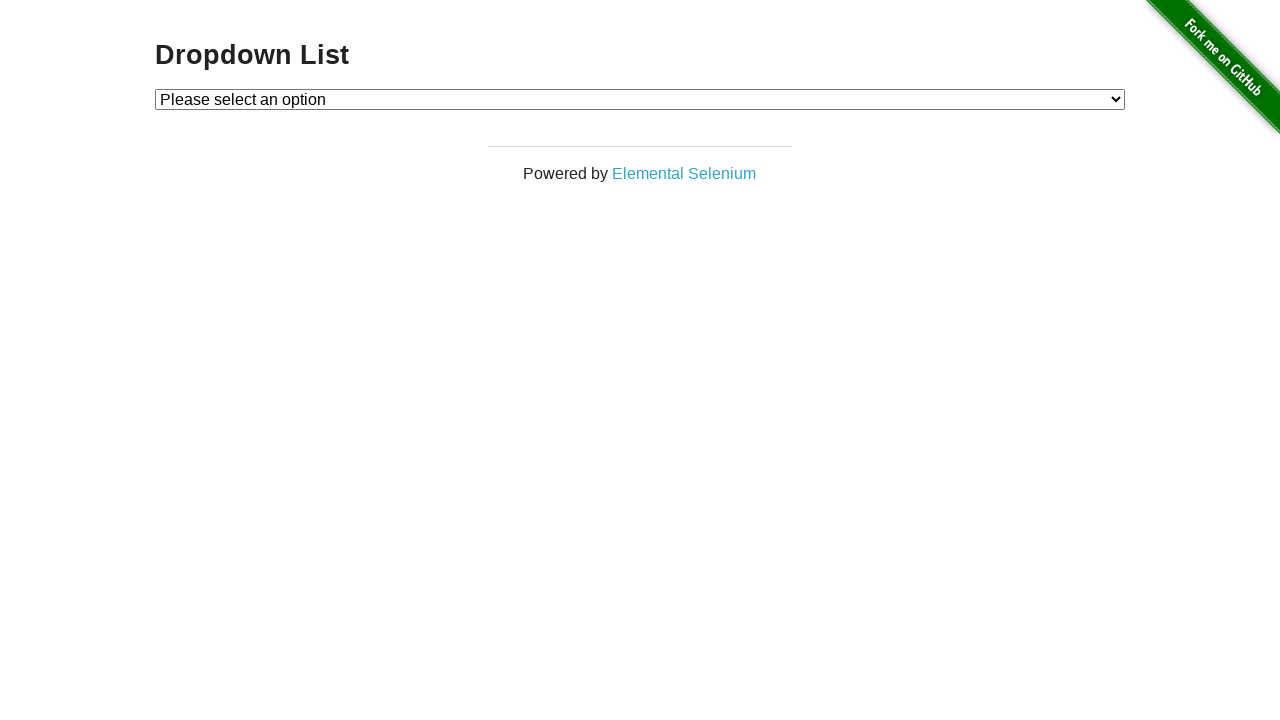

Selected Option 1 by index (index 1) on #dropdown
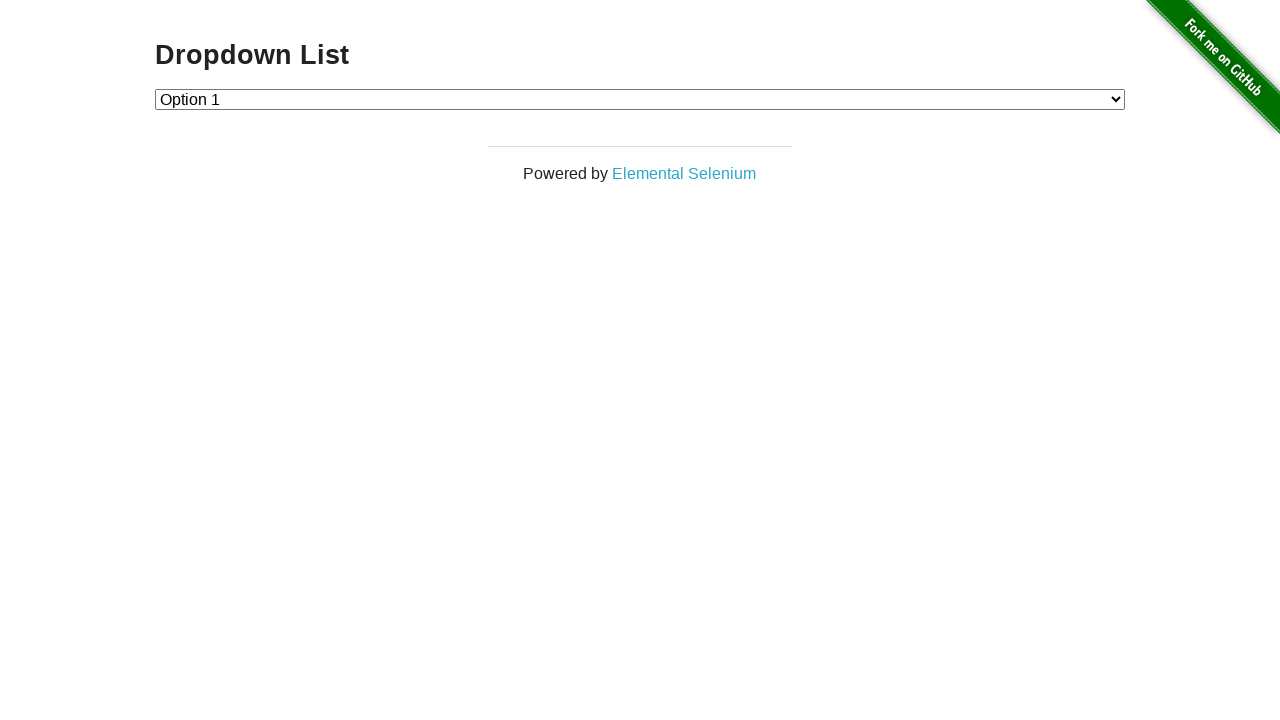

Selected Option 2 by value on #dropdown
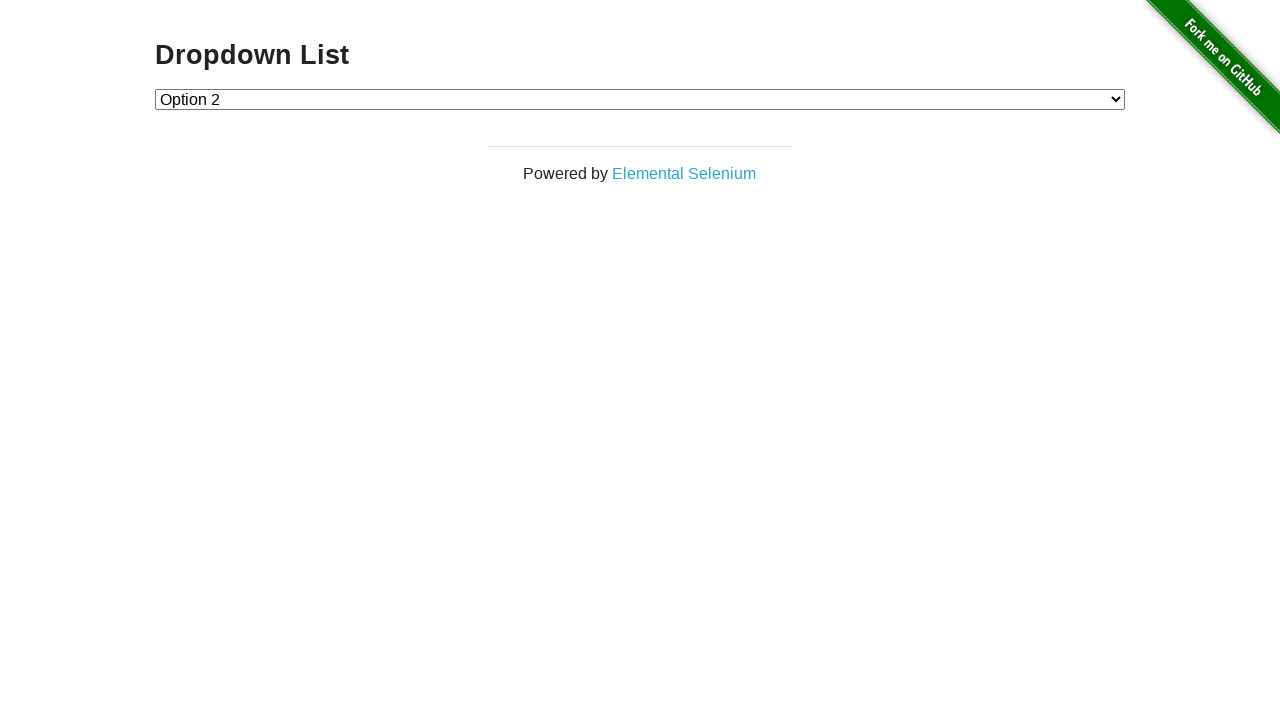

Selected Option 1 by visible text label on #dropdown
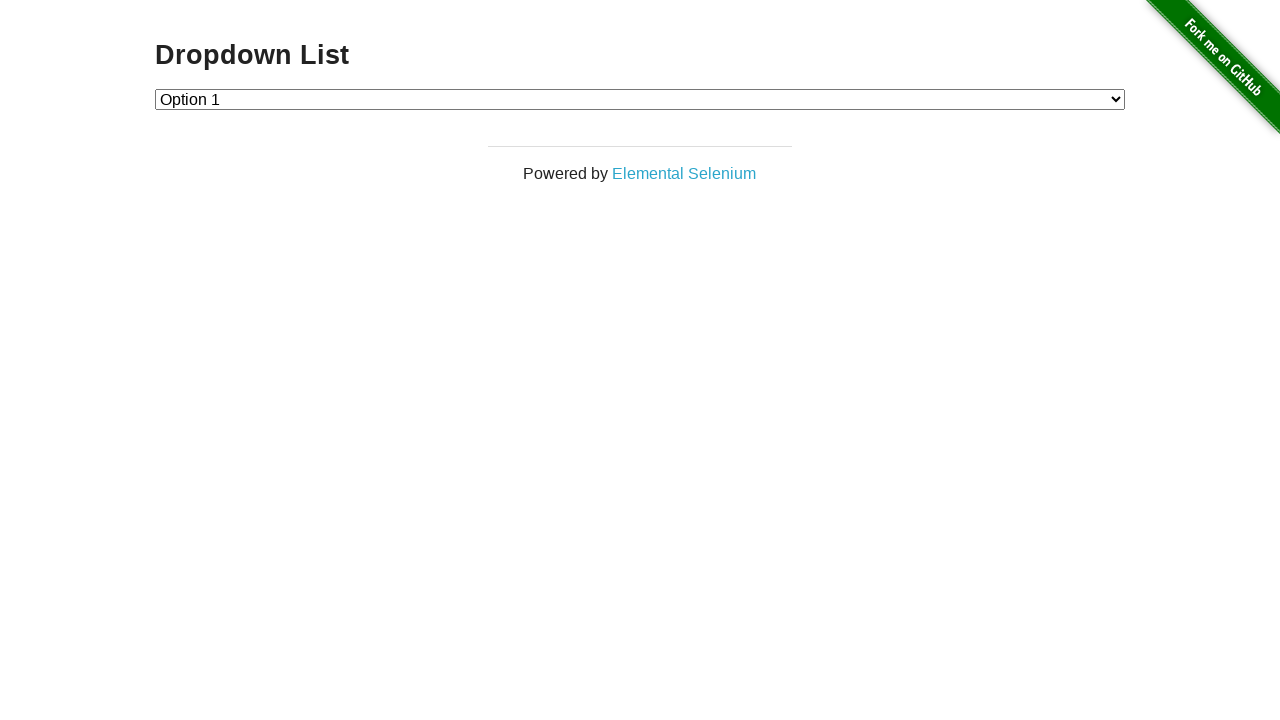

Retrieved all options from dropdown
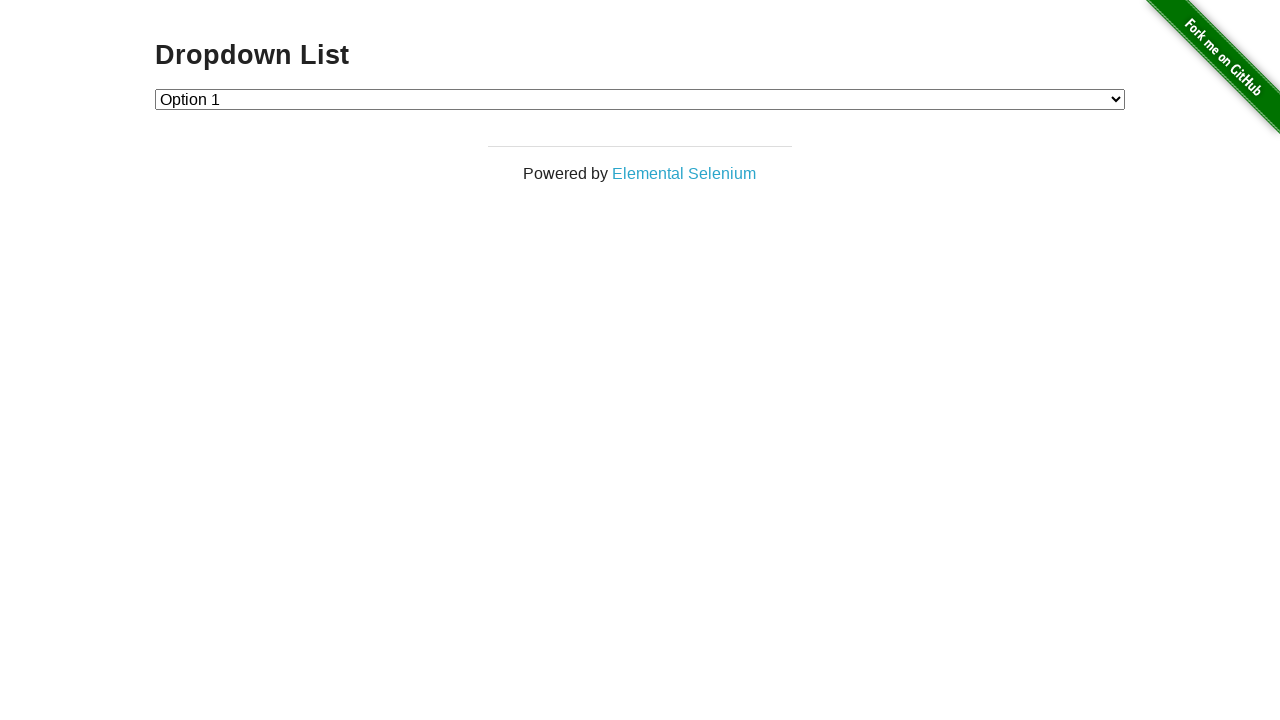

Dropdown verification failed: expected 4 elements but found 3
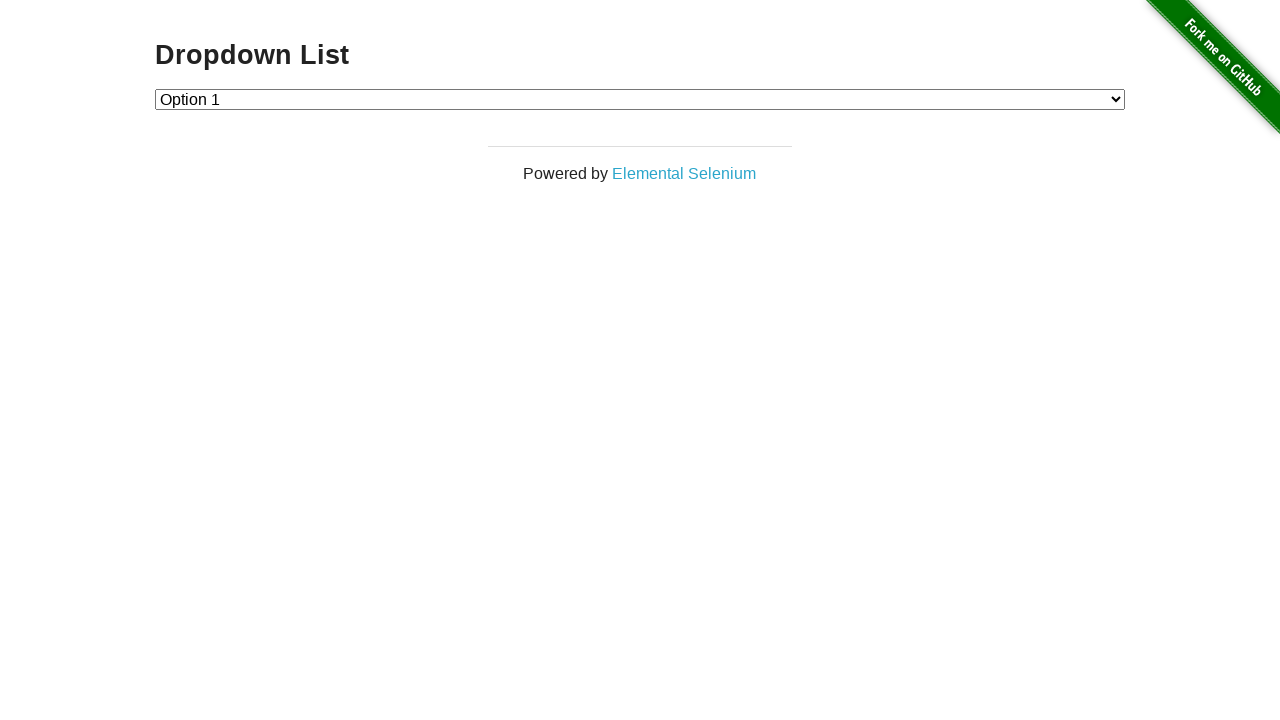

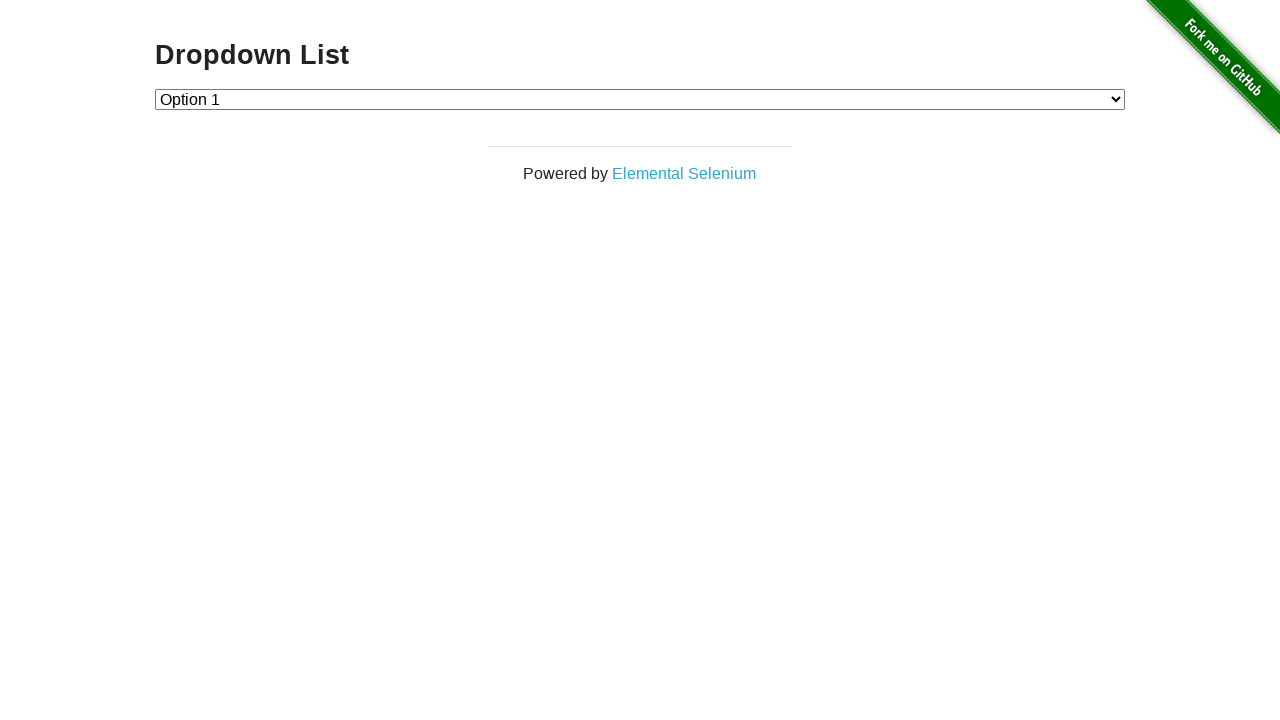